Navigates to Rediff.com homepage and waits for the page to load, verifying the site is accessible.

Starting URL: https://rediff.com

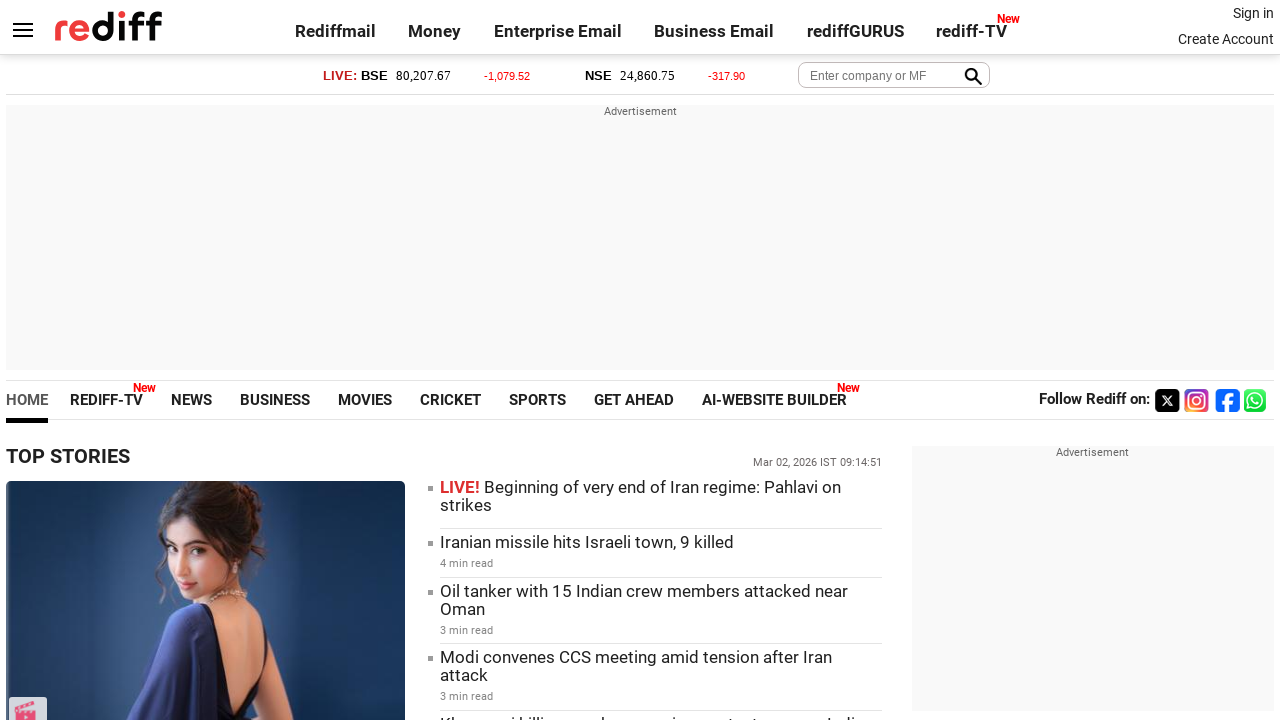

Navigated to Rediff.com homepage
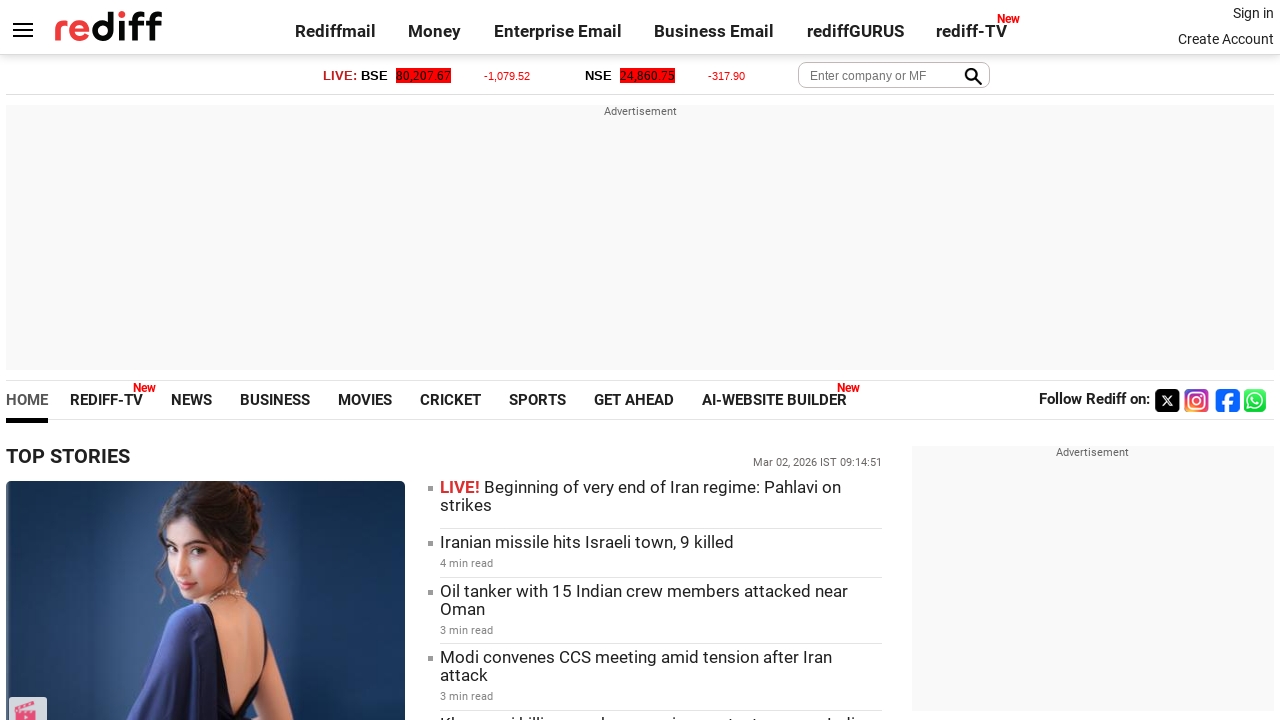

Page DOM content fully loaded
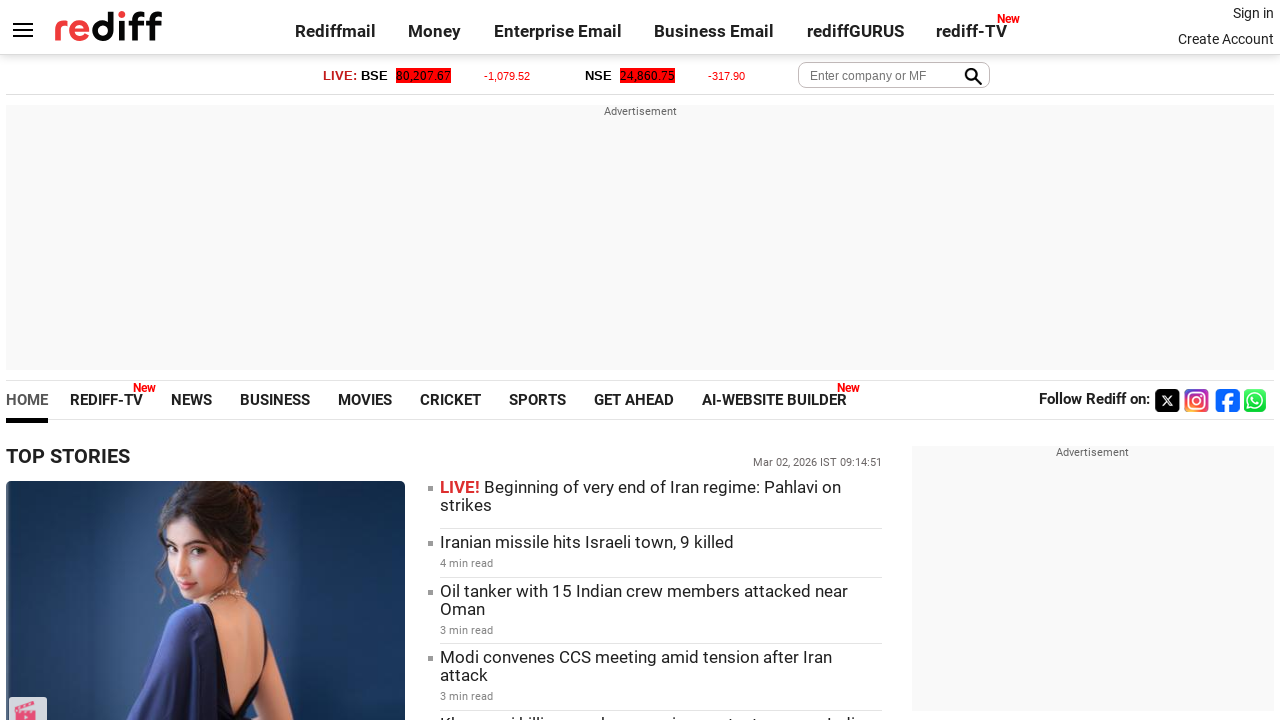

Body element is present and page is accessible
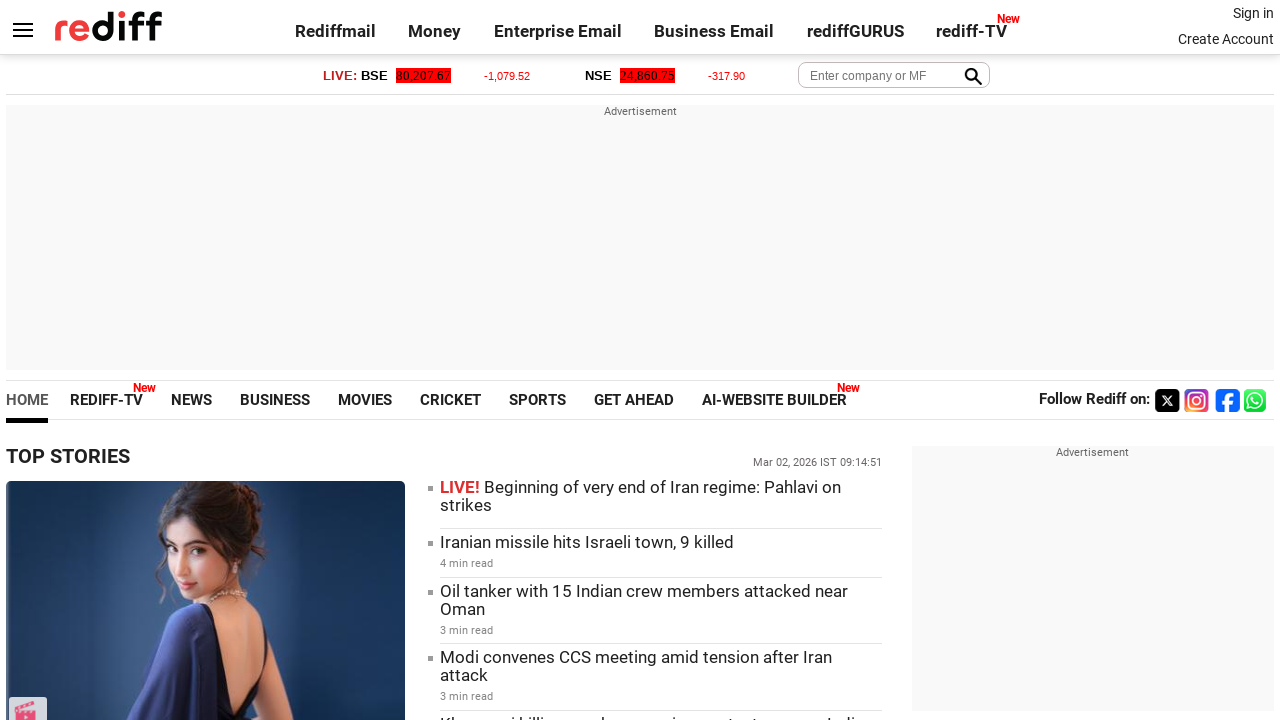

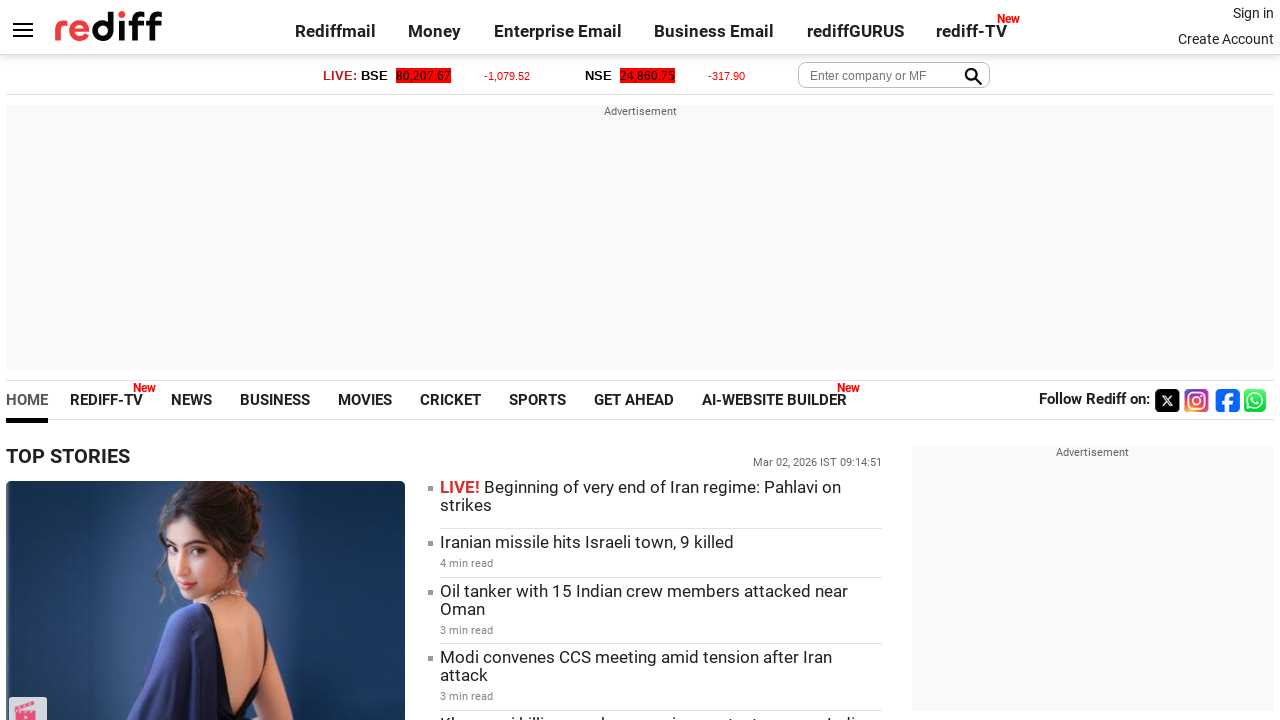